Opens a webpage (progmasters.hu) and maximizes the browser window, then waits briefly before closing

Starting URL: https://progmasters.hu/

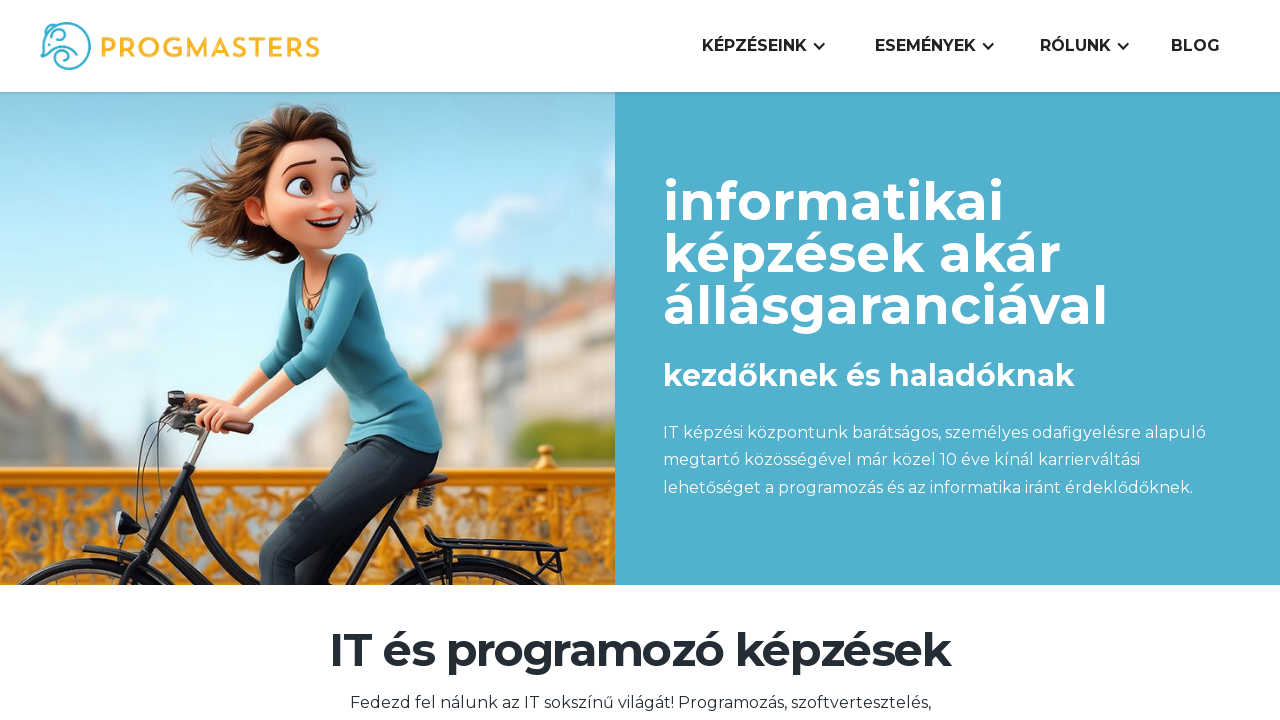

Set viewport size to 1920x1080 to maximize browser window
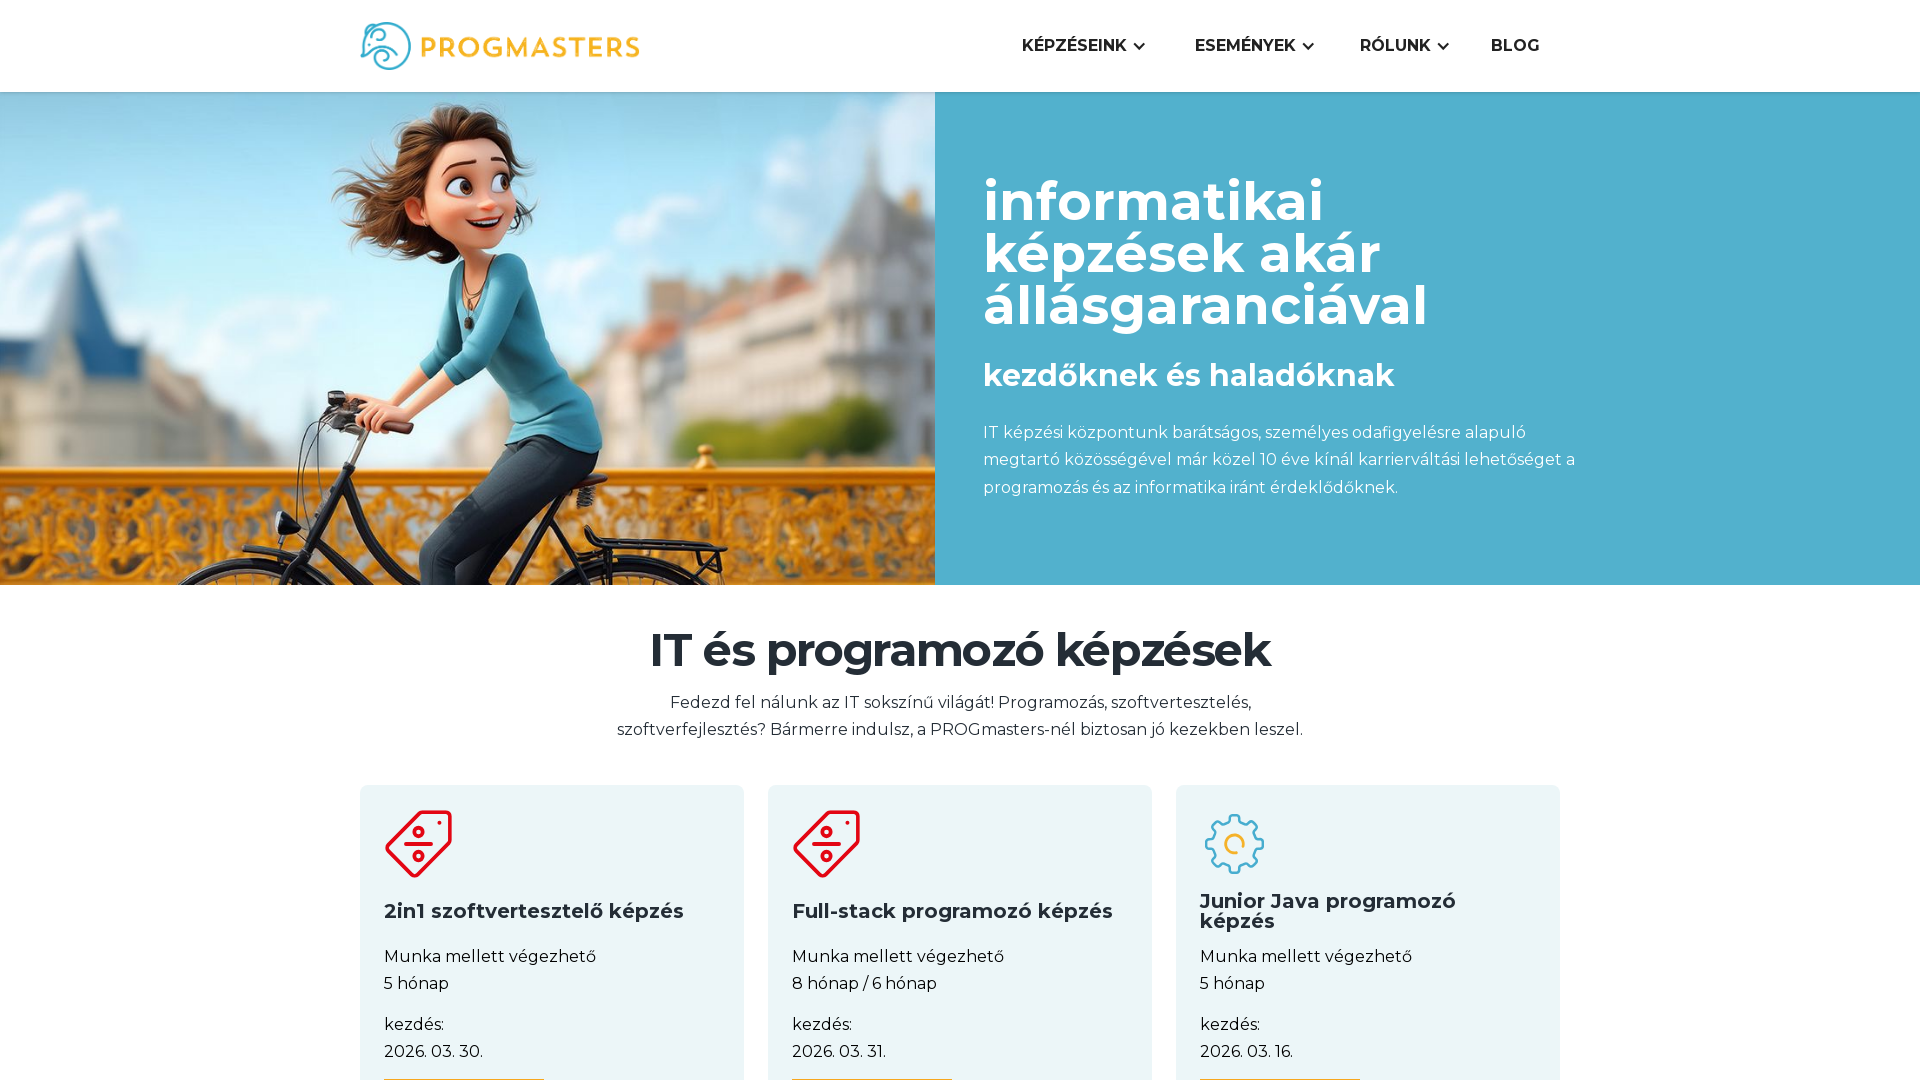

Waited for page to load (domcontentloaded state)
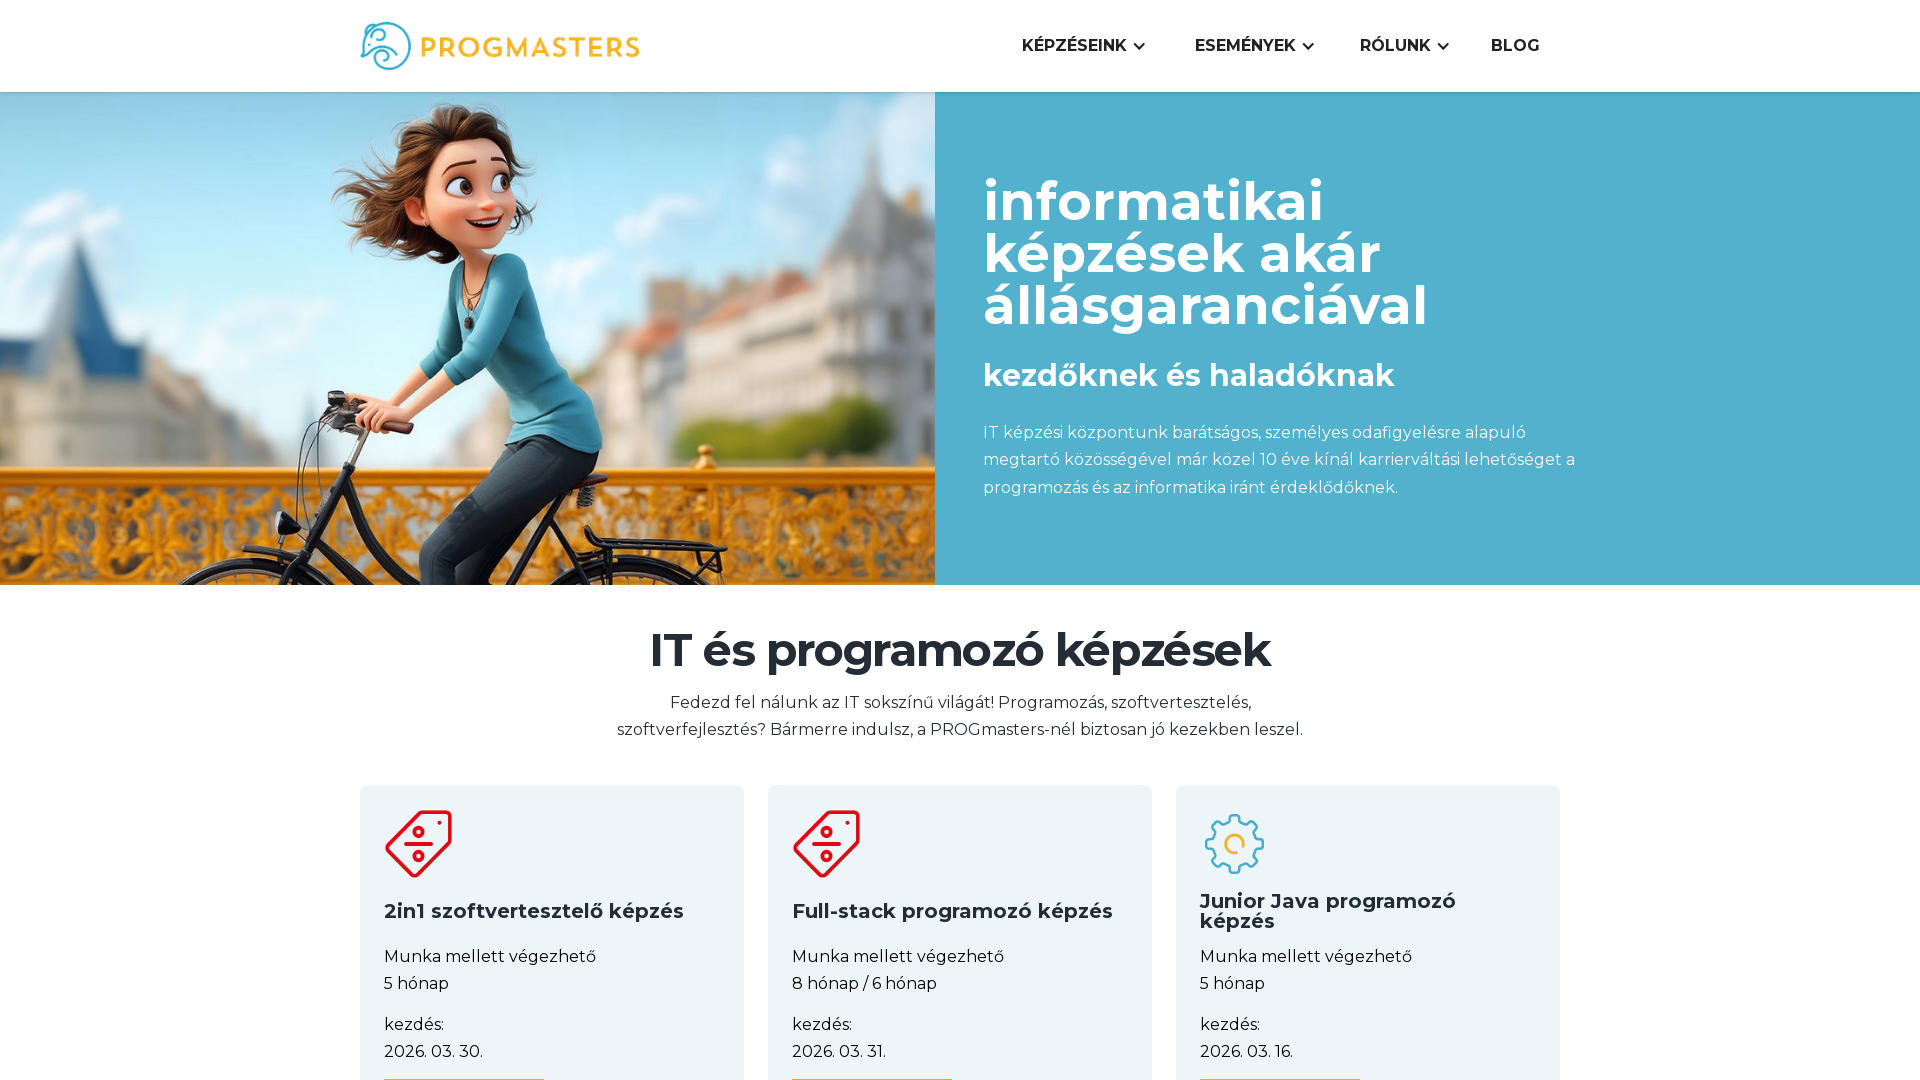

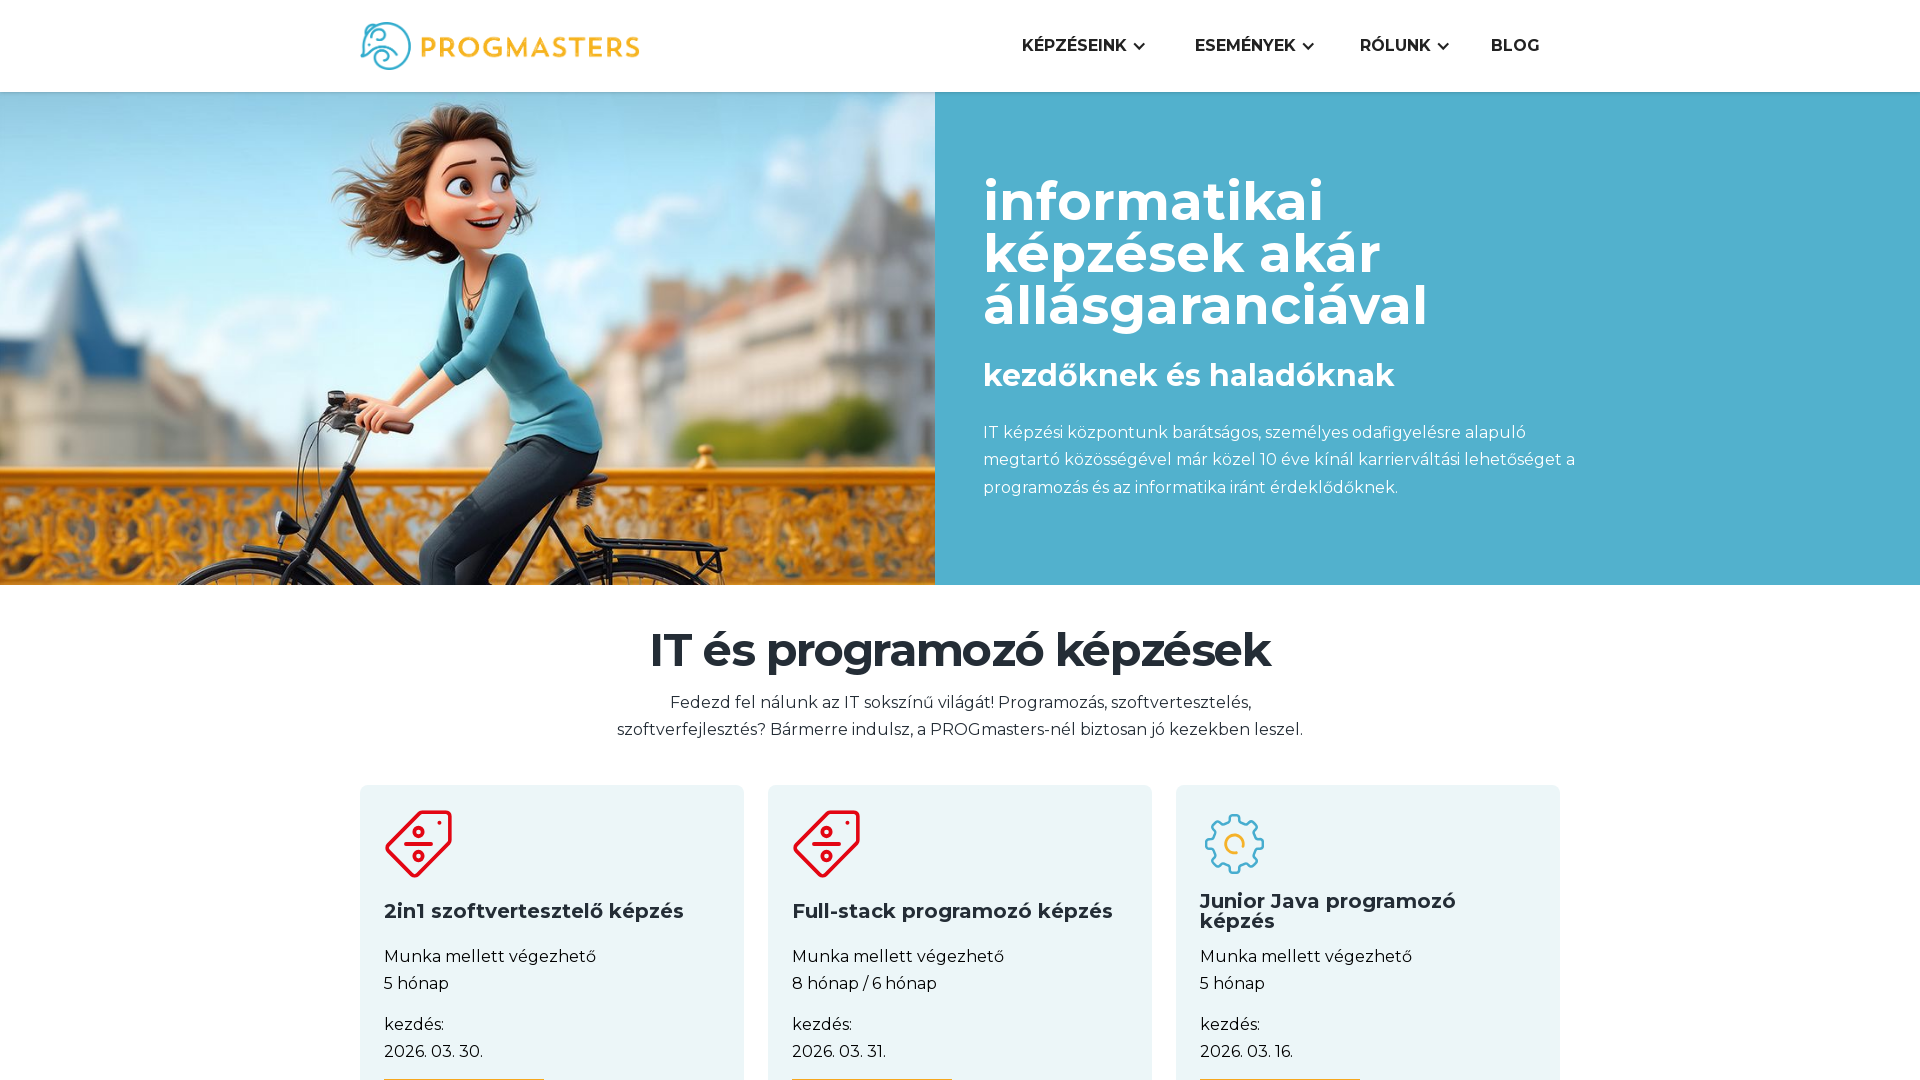